Tests AJAX functionality by clicking a button and waiting for dynamically loaded content to appear in a green success banner

Starting URL: http://uitestingplayground.com/ajax

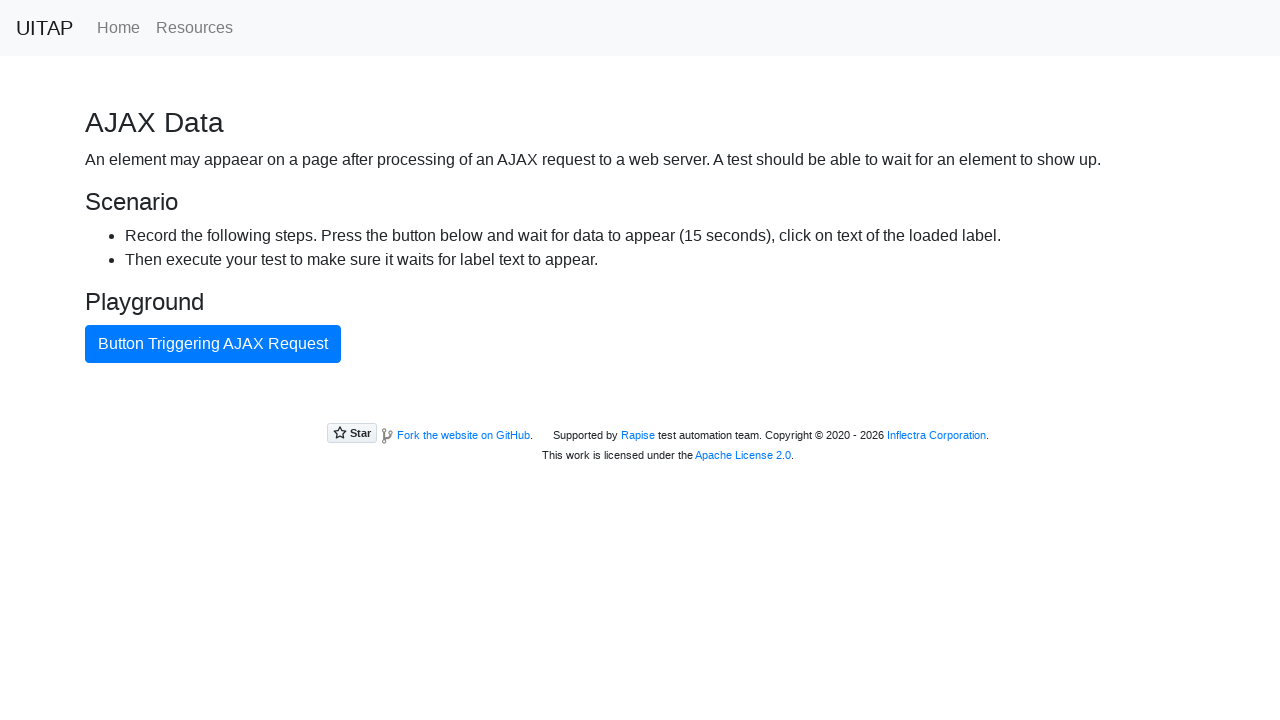

Clicked the blue AJAX button at (213, 344) on #ajaxButton
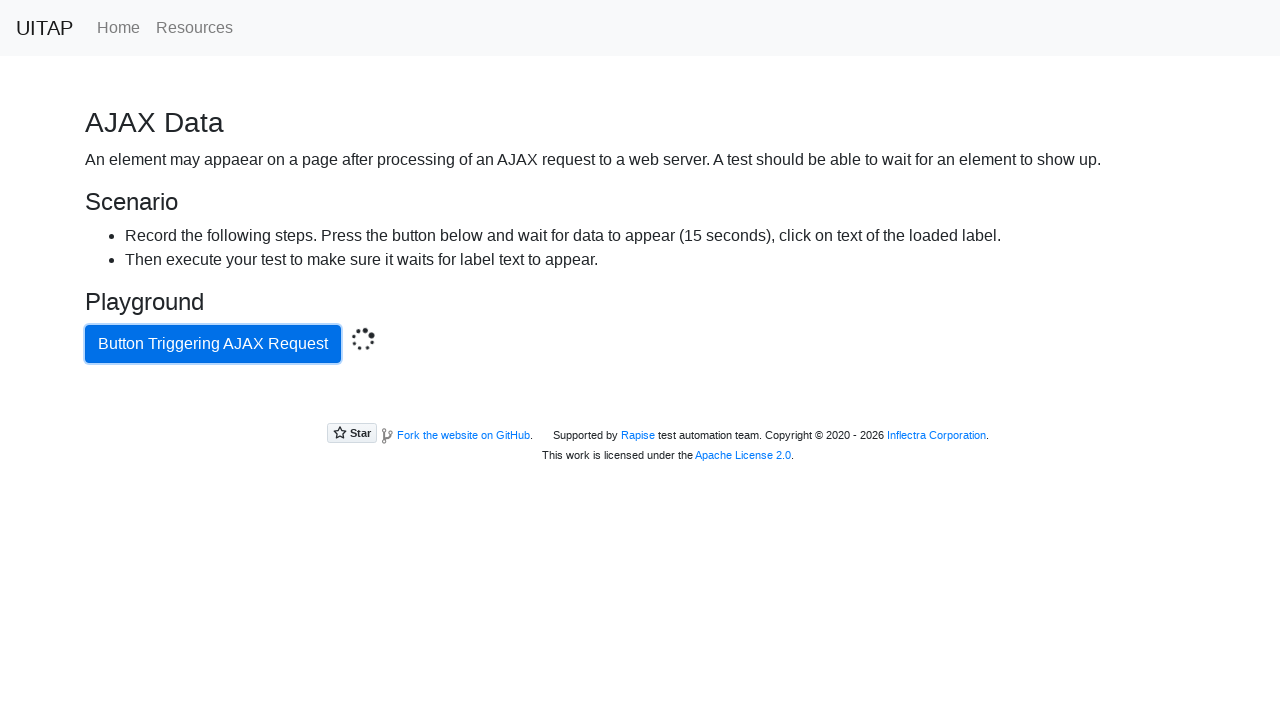

Waited for green success banner to appear (AJAX content loaded)
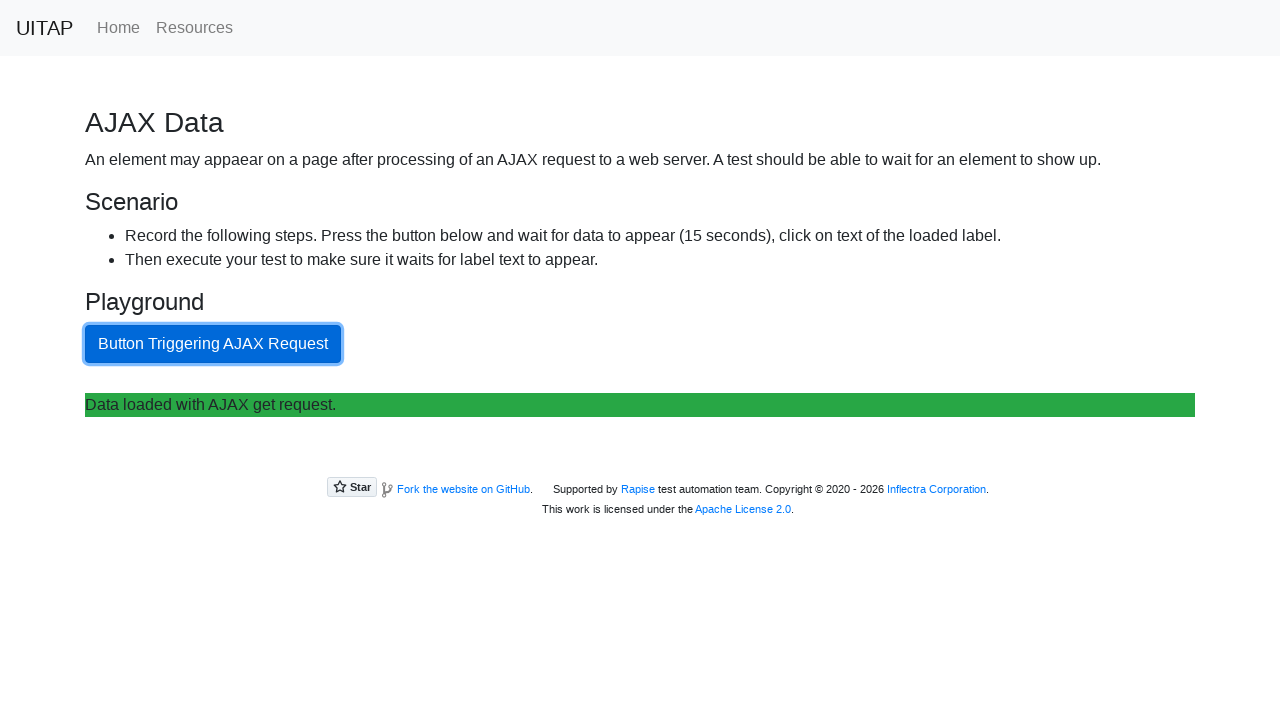

Retrieved text content from success banner
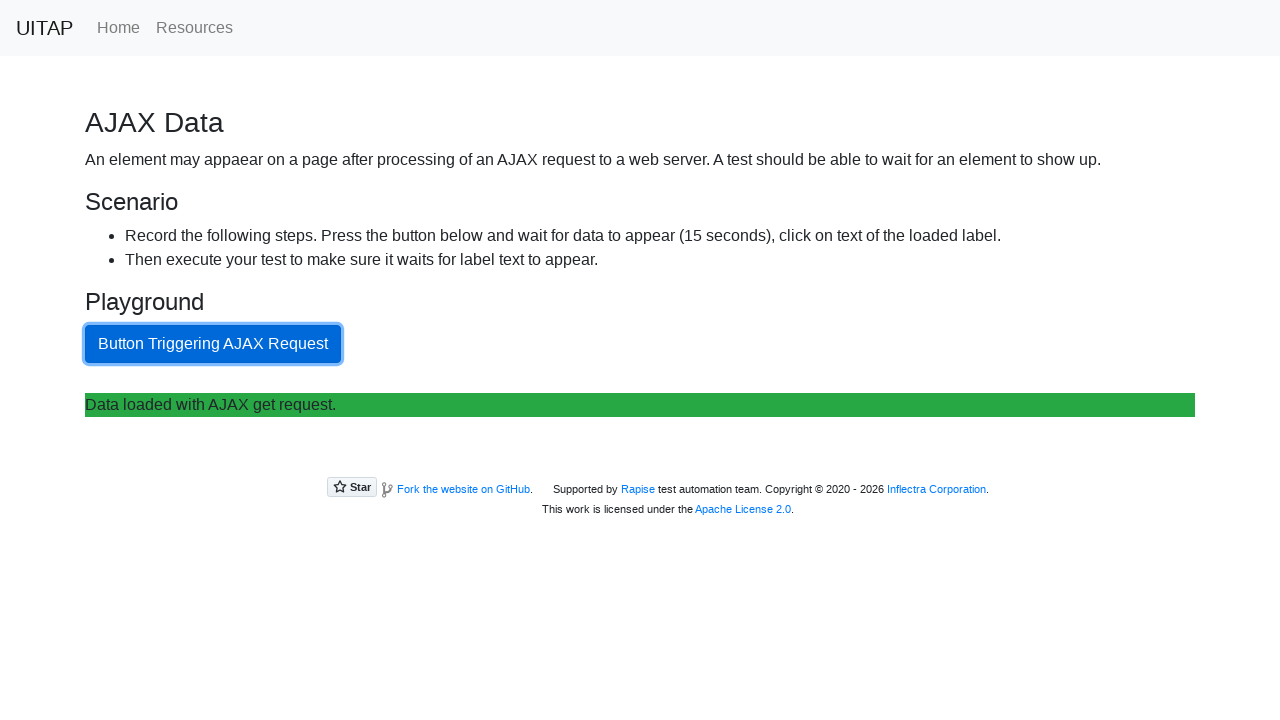

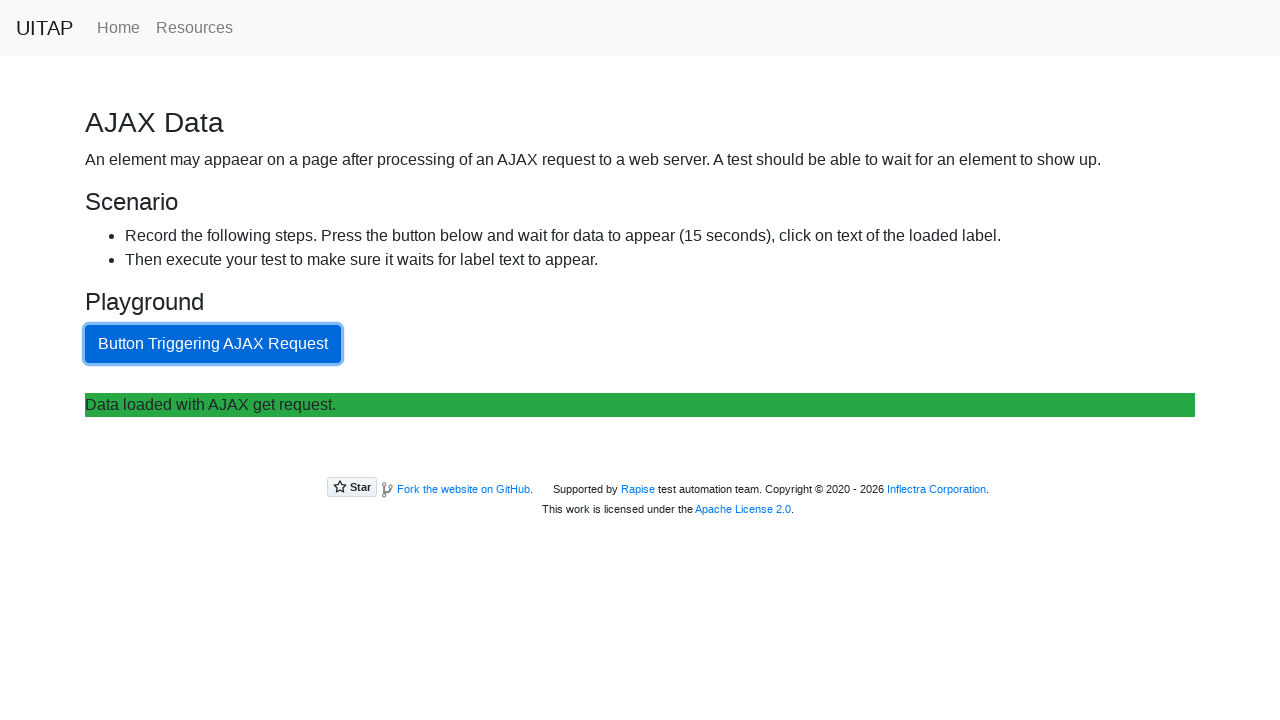